Tests that todo data persists after page reload

Starting URL: https://demo.playwright.dev/todomvc

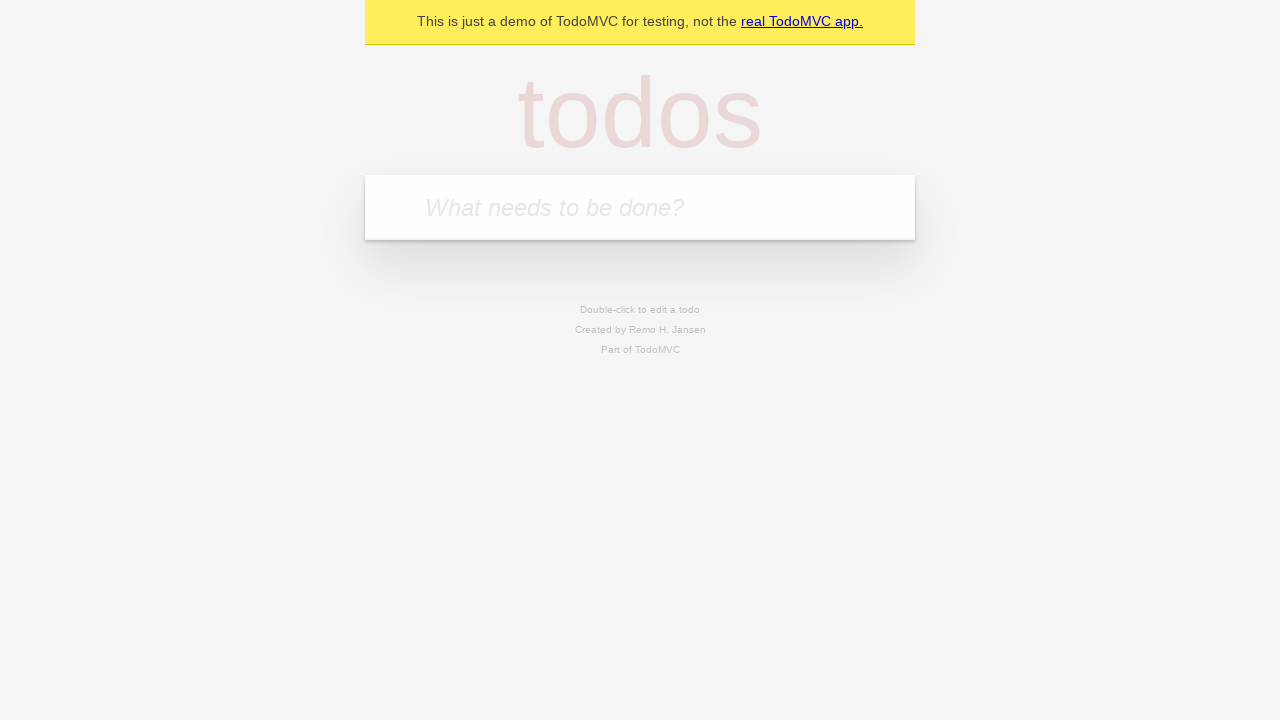

Located the todo input field
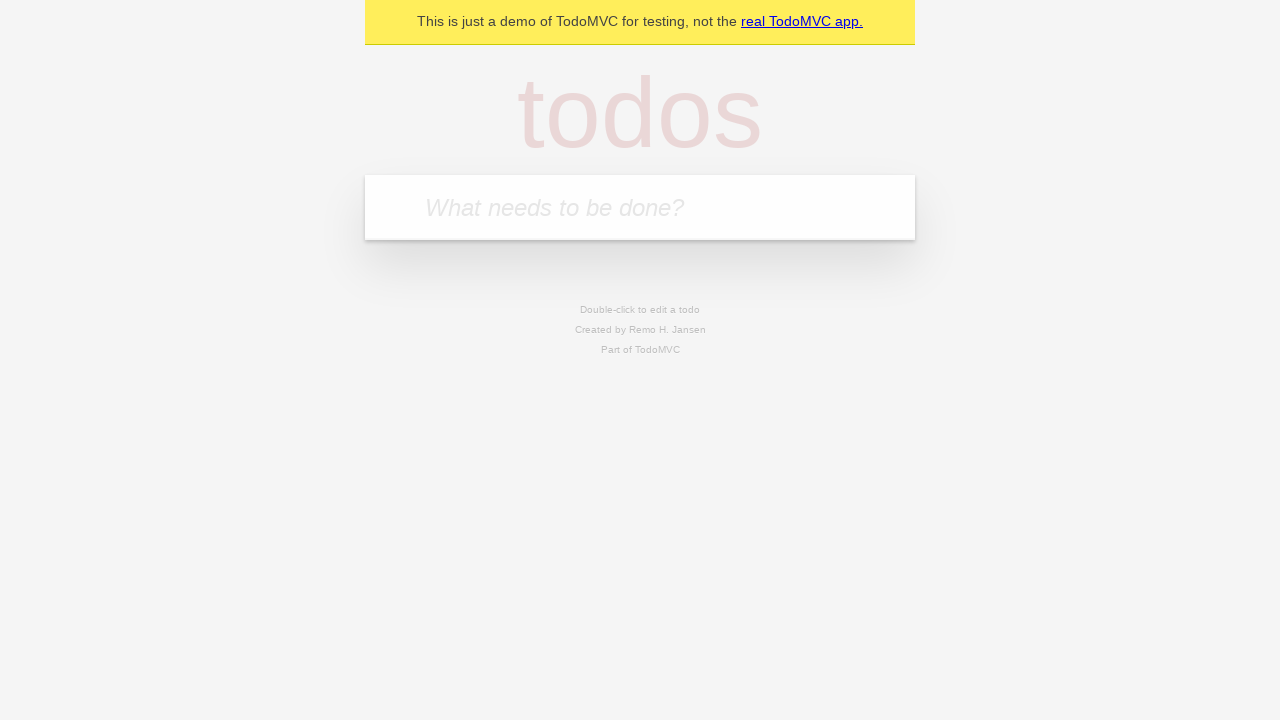

Filled first todo: 'buy some cheese' on internal:attr=[placeholder="What needs to be done?"i]
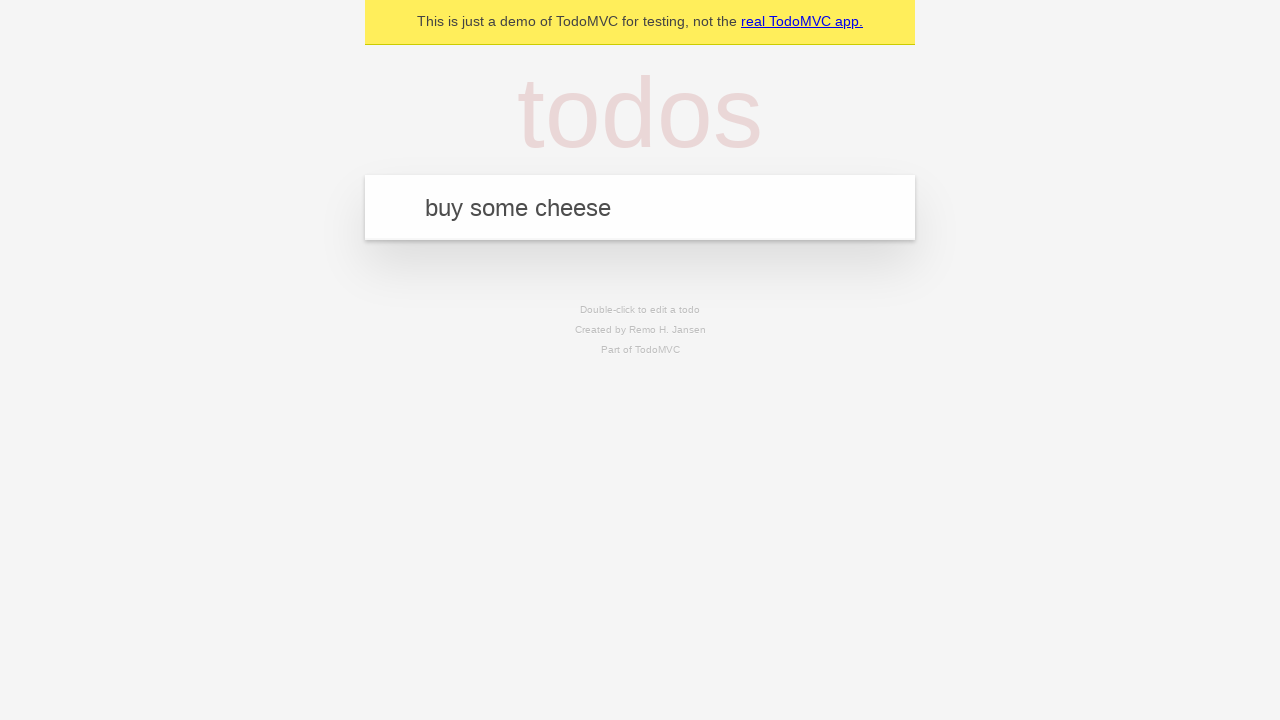

Pressed Enter to create first todo on internal:attr=[placeholder="What needs to be done?"i]
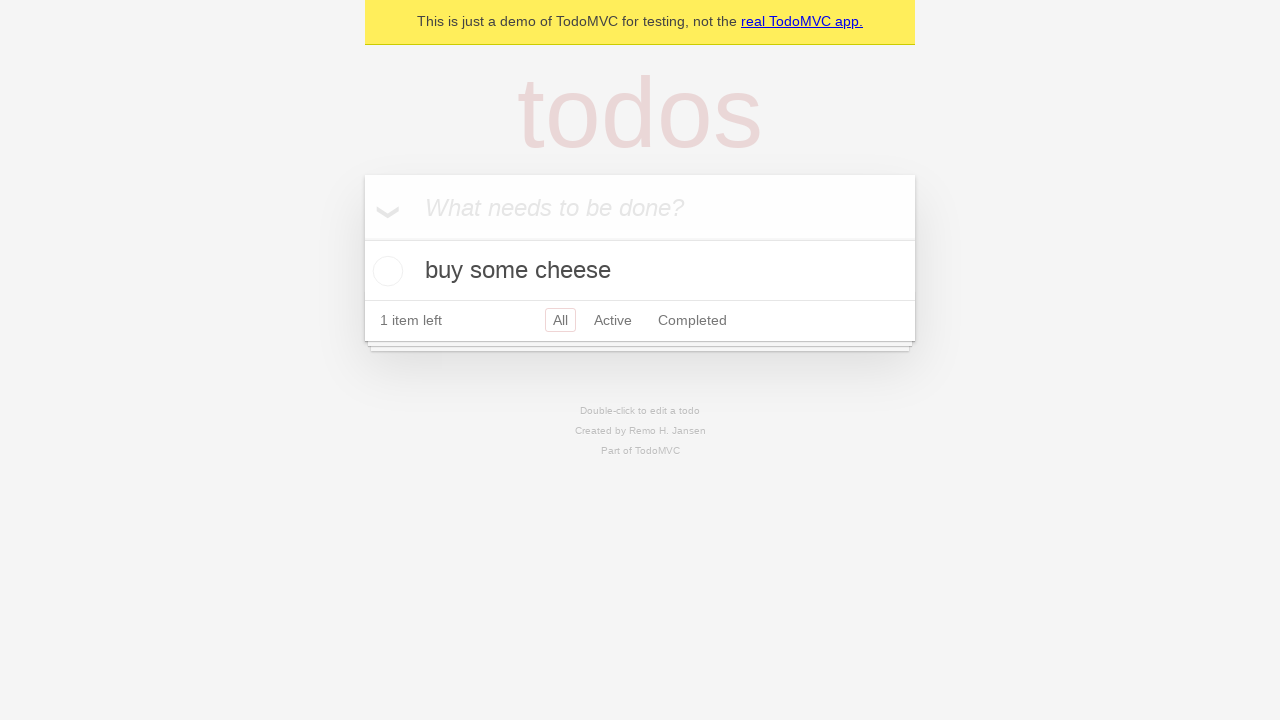

Filled second todo: 'feed the cat' on internal:attr=[placeholder="What needs to be done?"i]
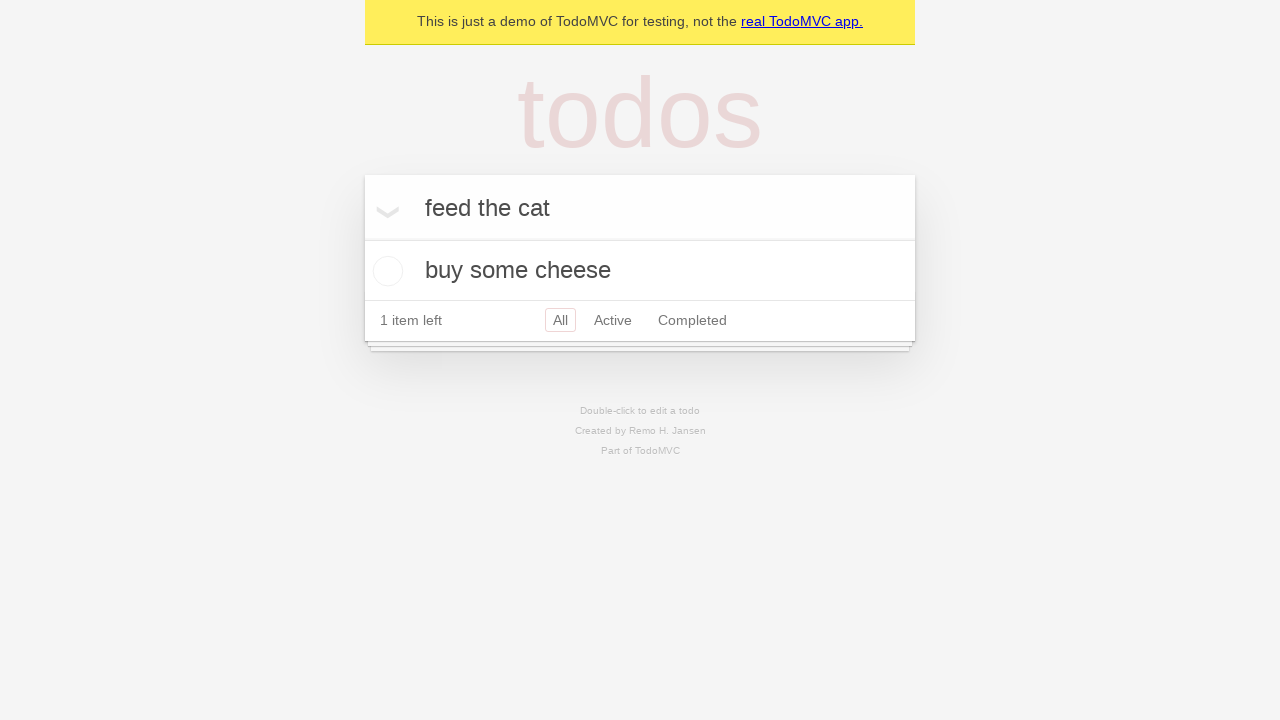

Pressed Enter to create second todo on internal:attr=[placeholder="What needs to be done?"i]
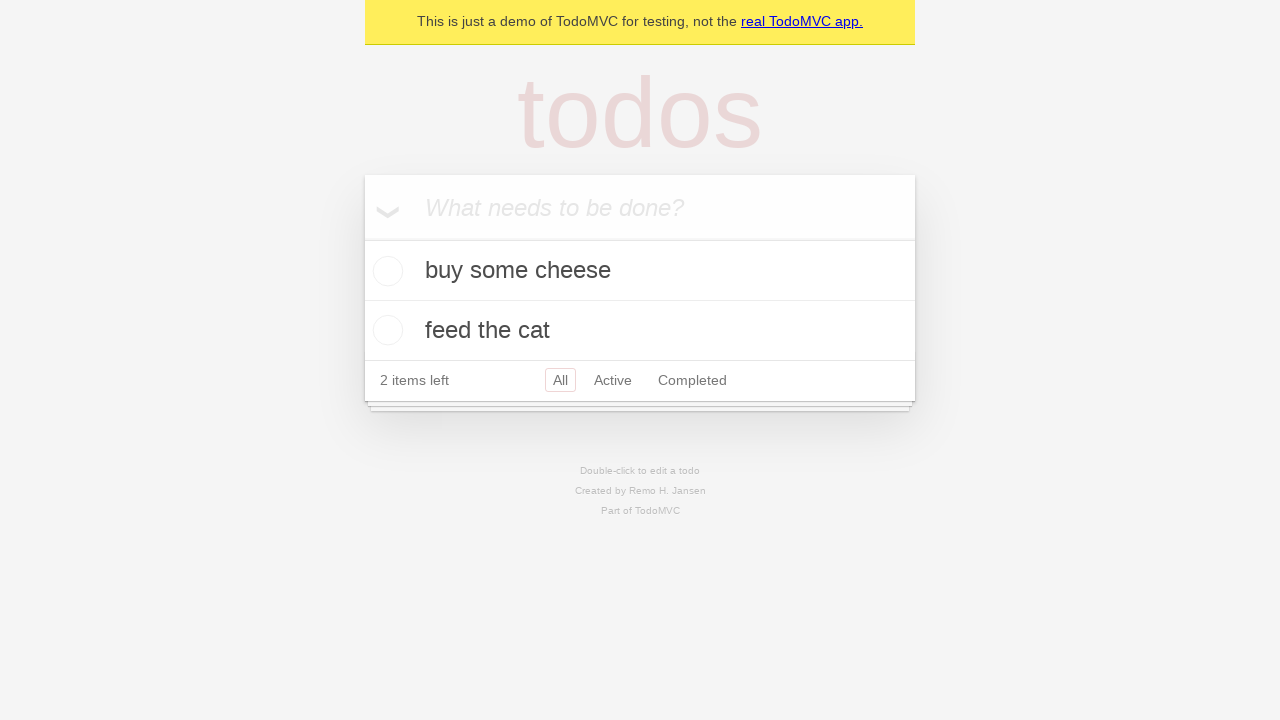

Waited for second todo item to appear
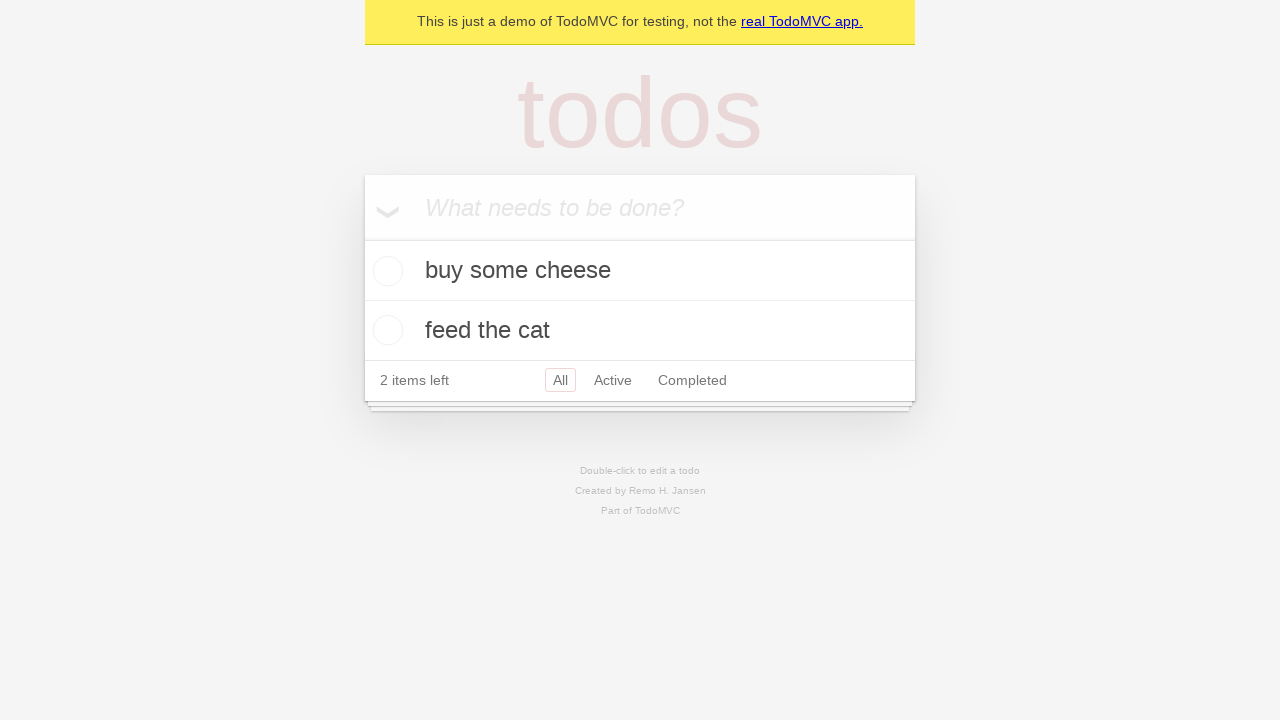

Located all todo items
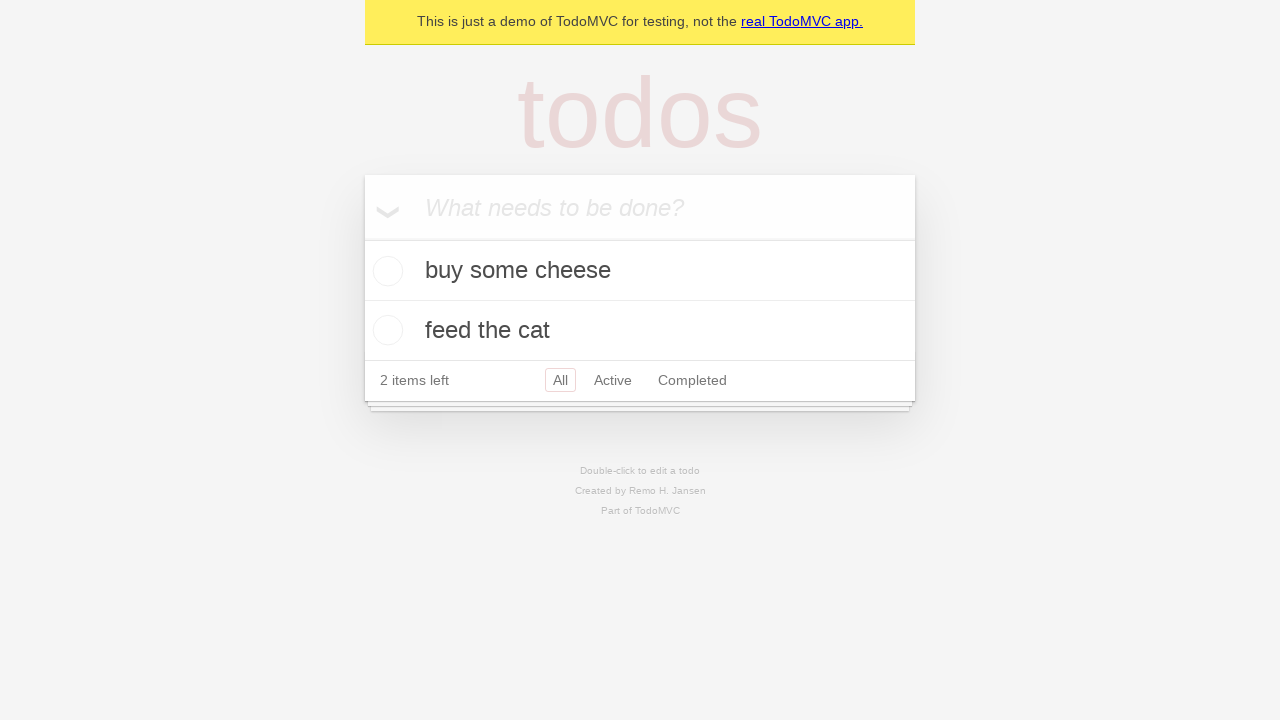

Marked first todo as completed at (385, 271) on internal:testid=[data-testid="todo-item"s] >> nth=0 >> internal:role=checkbox
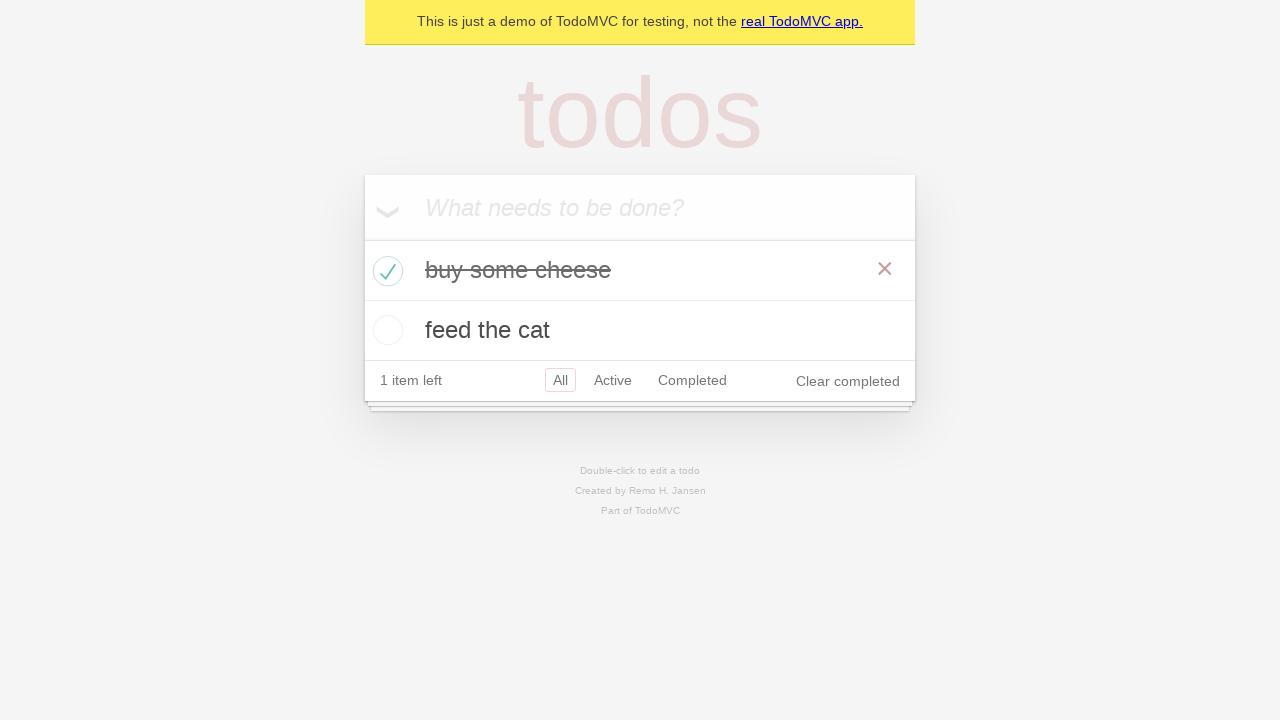

Reloaded the page to test data persistence
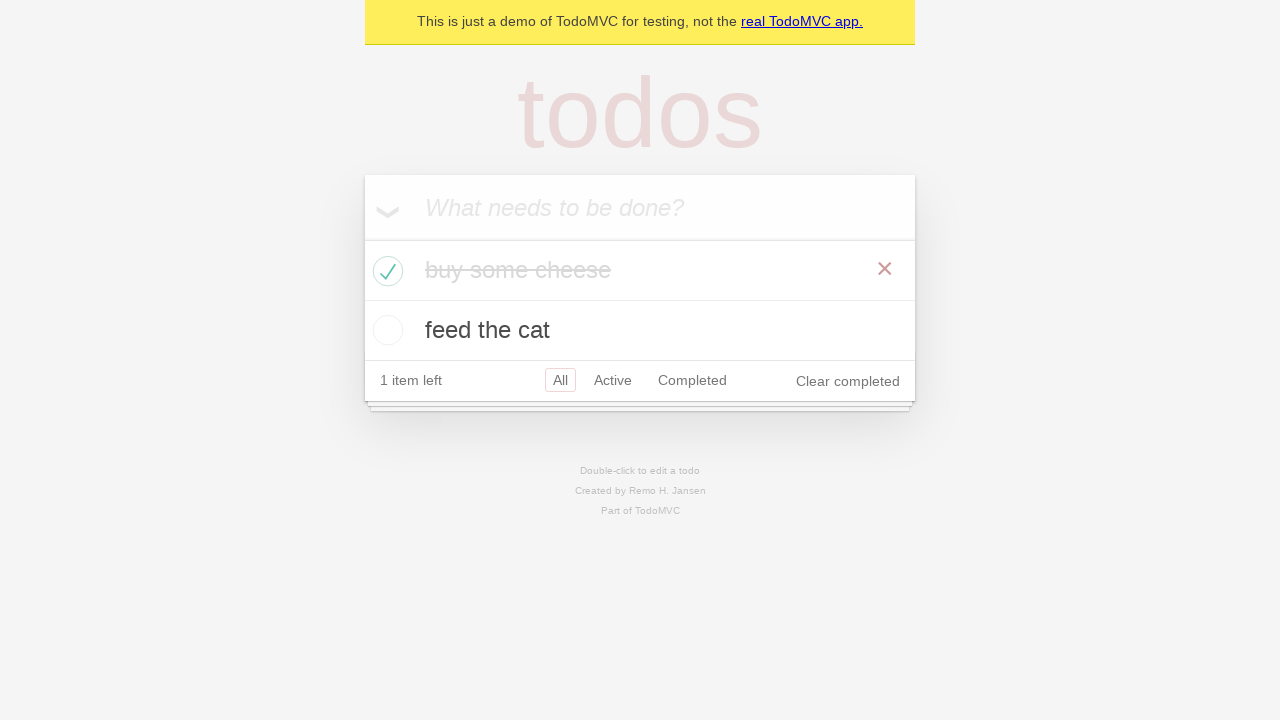

Waited for todo items to load after page reload
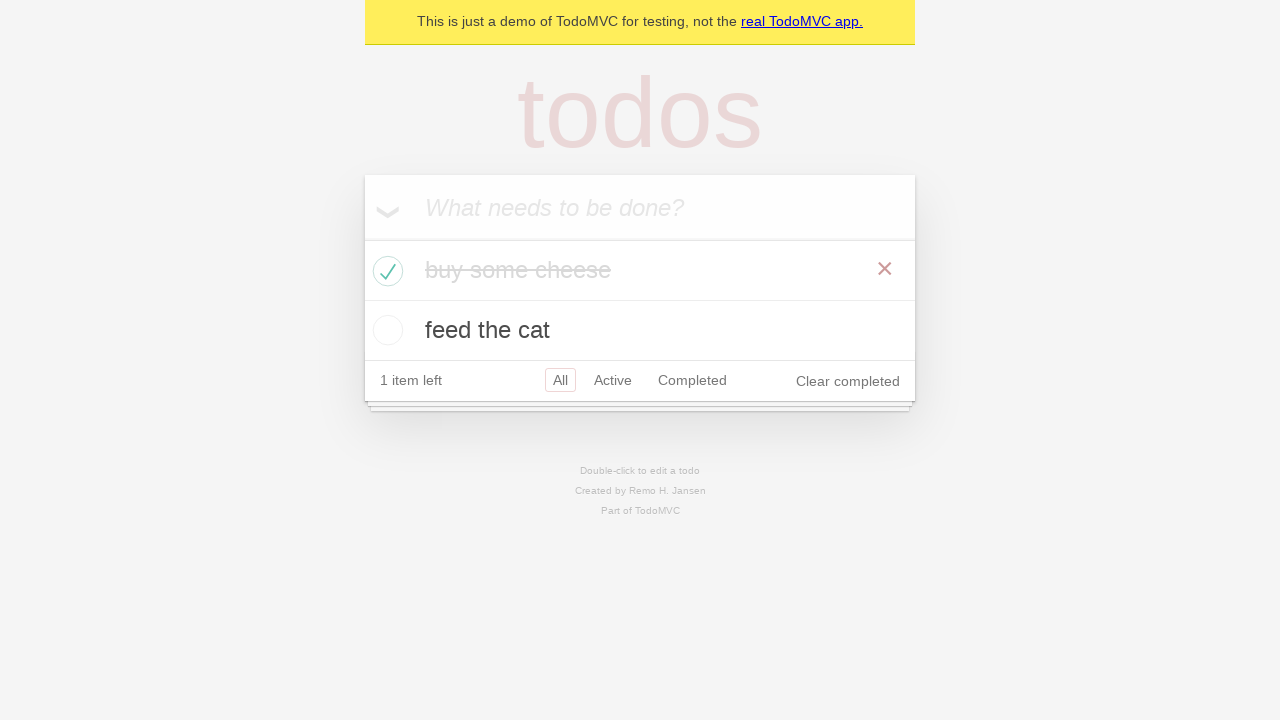

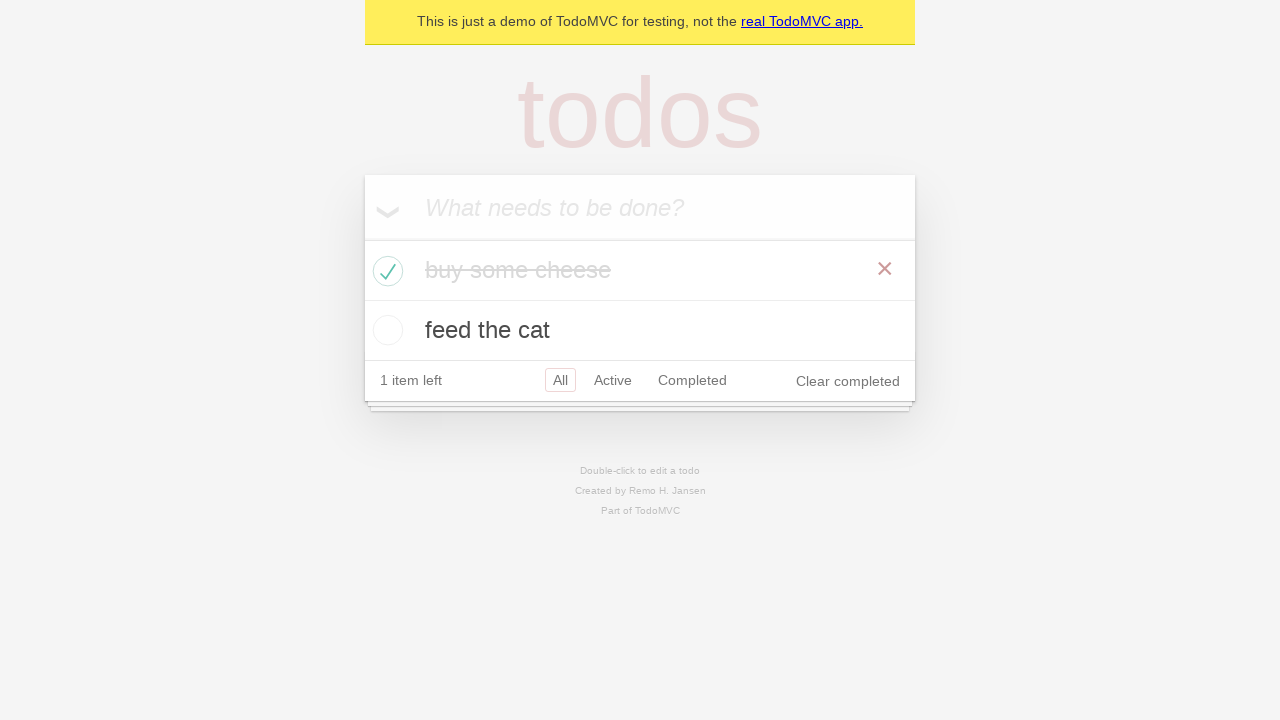